Tests alert handling functionality by navigating to the alert with textbox section, triggering a prompt alert, entering text, and dismissing it

Starting URL: http://demo.automationtesting.in/Alerts.html

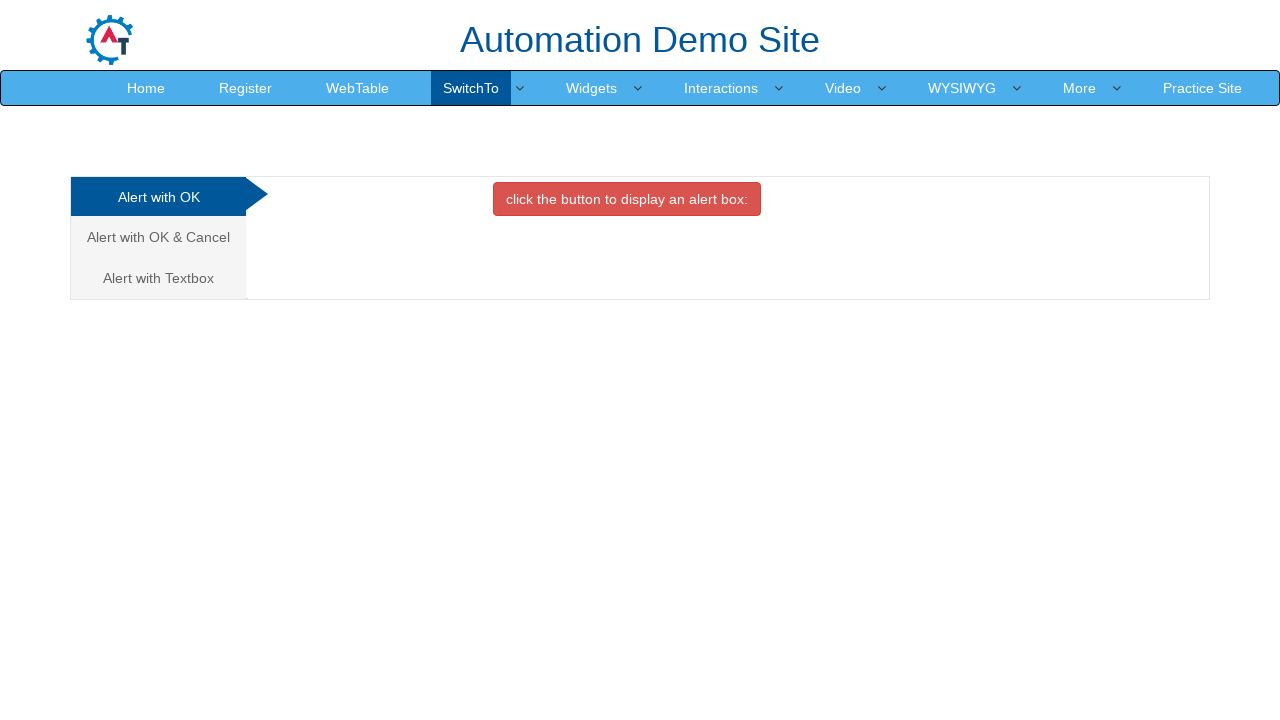

Navigated to Alerts demo page
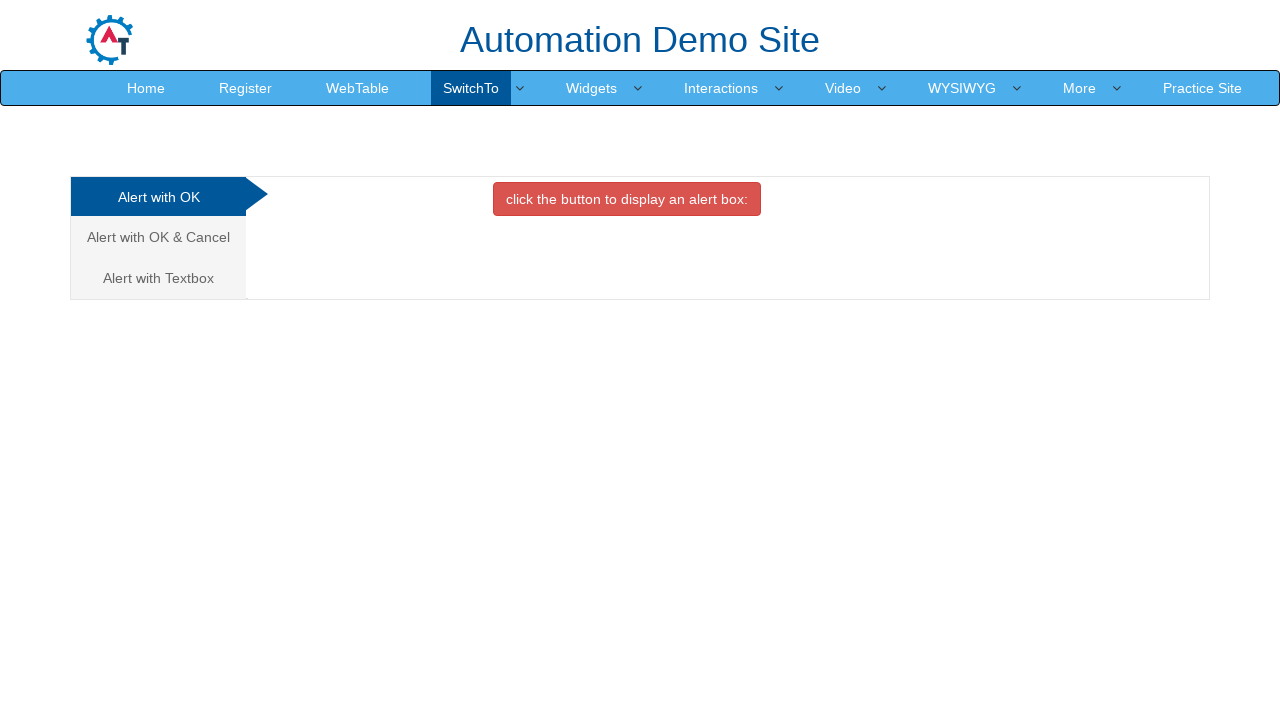

Clicked on 'Alert with Textbox' tab at (158, 278) on xpath=//a[text()='Alert with Textbox ']
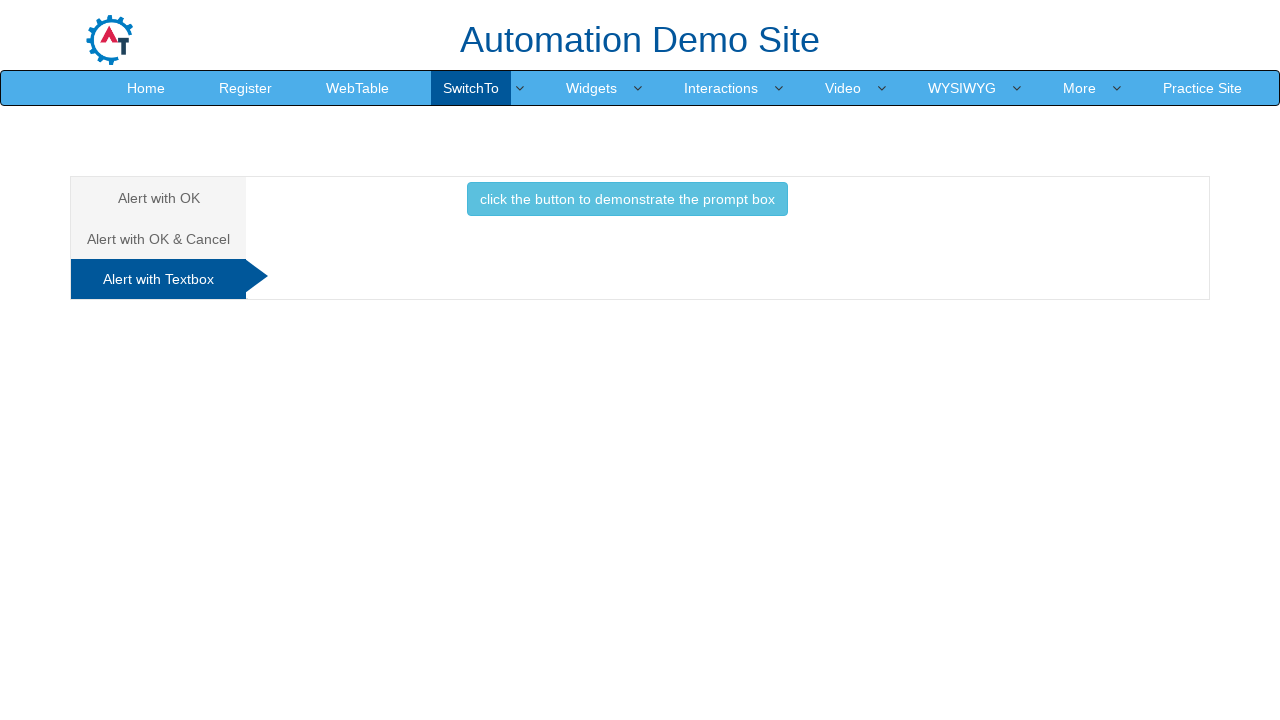

Set up dialog handler to accept prompts with 'selenium' text
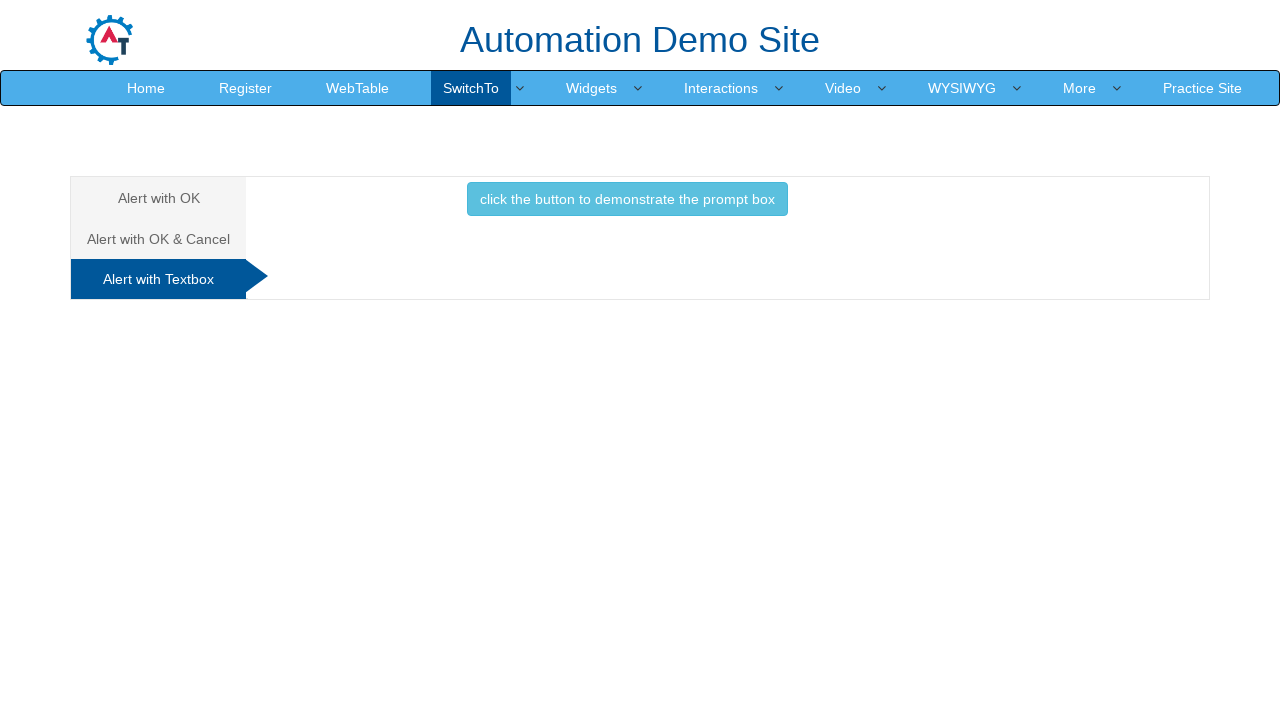

Clicked button to trigger prompt alert at (627, 199) on xpath=//button[@class='btn btn-info']
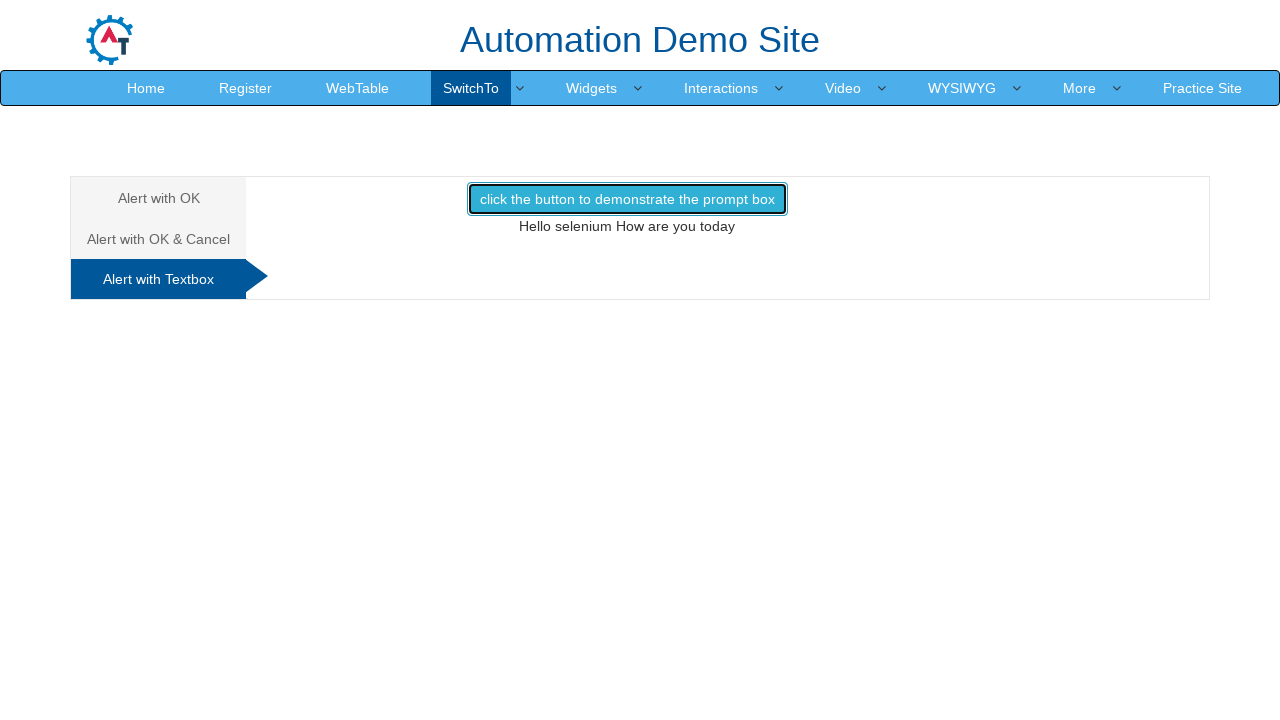

Alert was handled with 'selenium' text entered and accepted
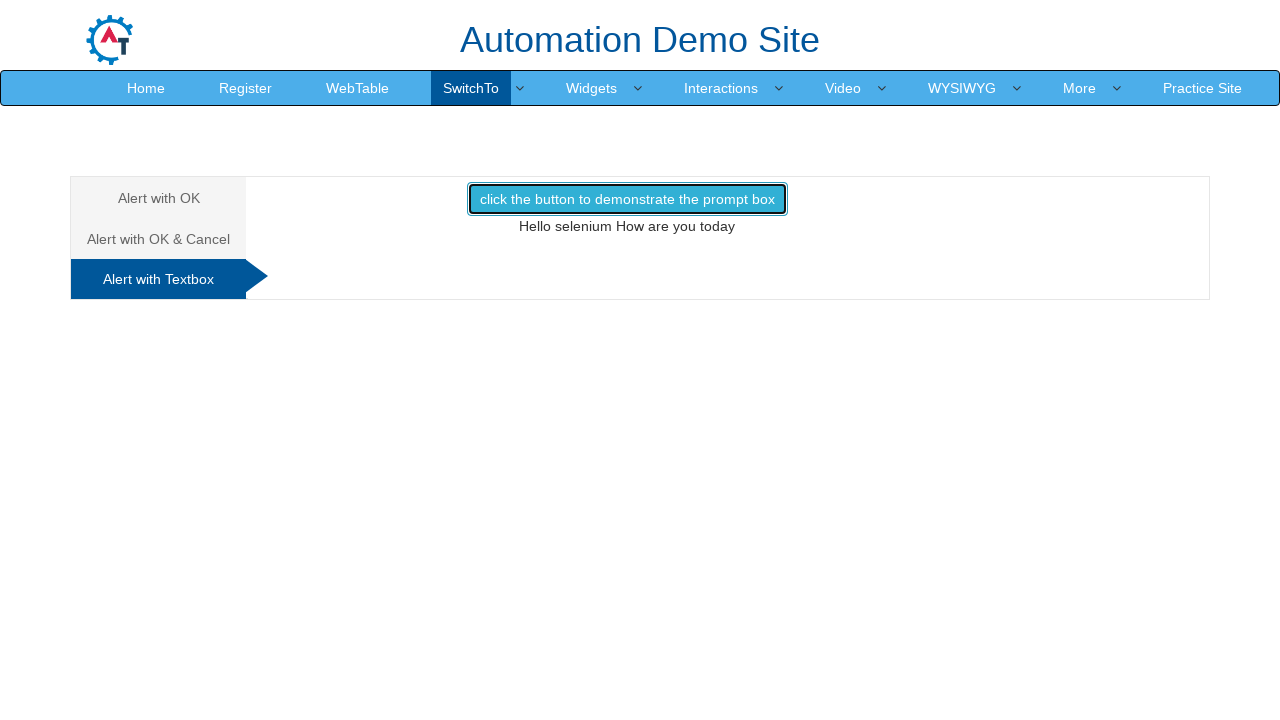

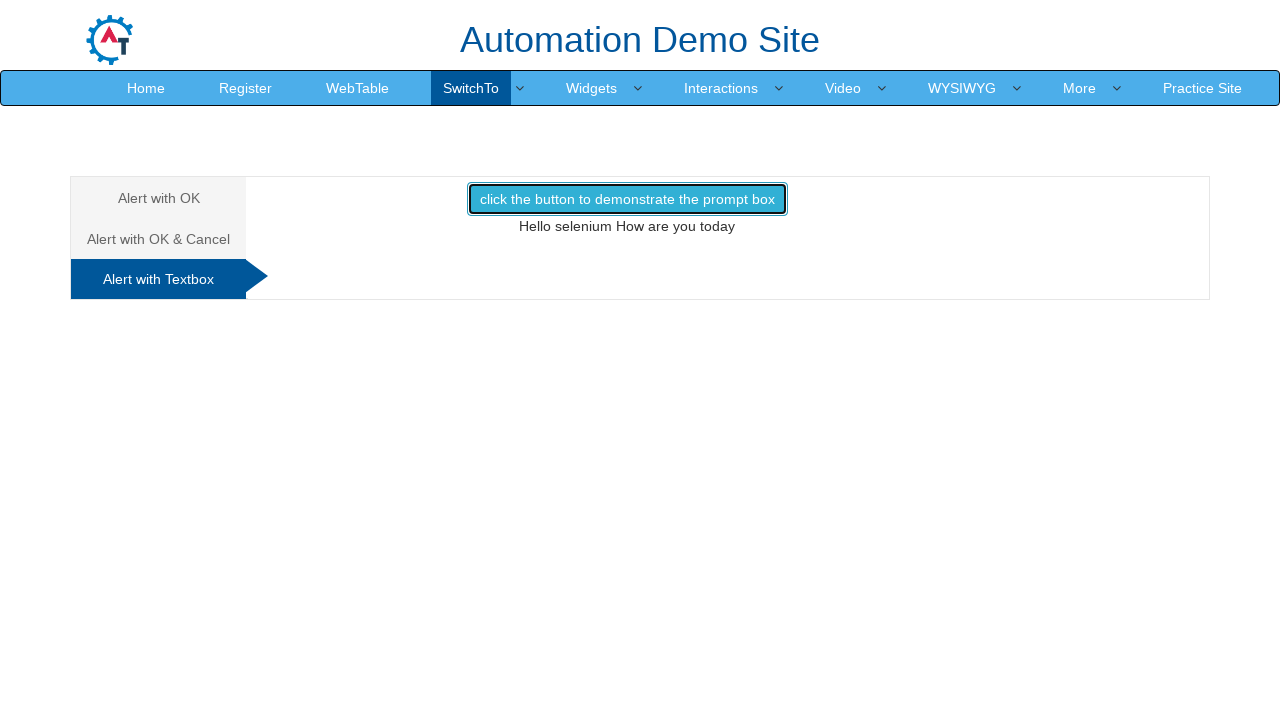